Tests registration form with invalid email format containing multiple @ symbols

Starting URL: https://alada.vn/tai-khoan/dang-ky.html

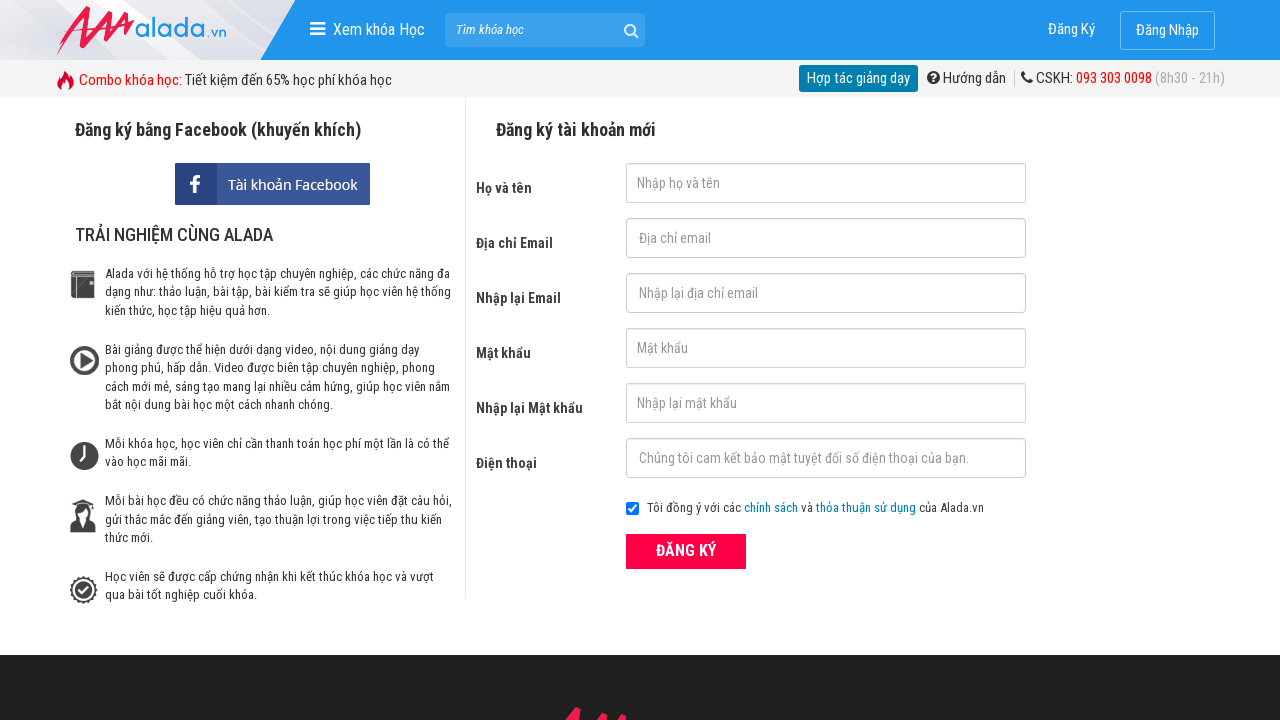

Filled first name field with 'Ha An' on #txtFirstname
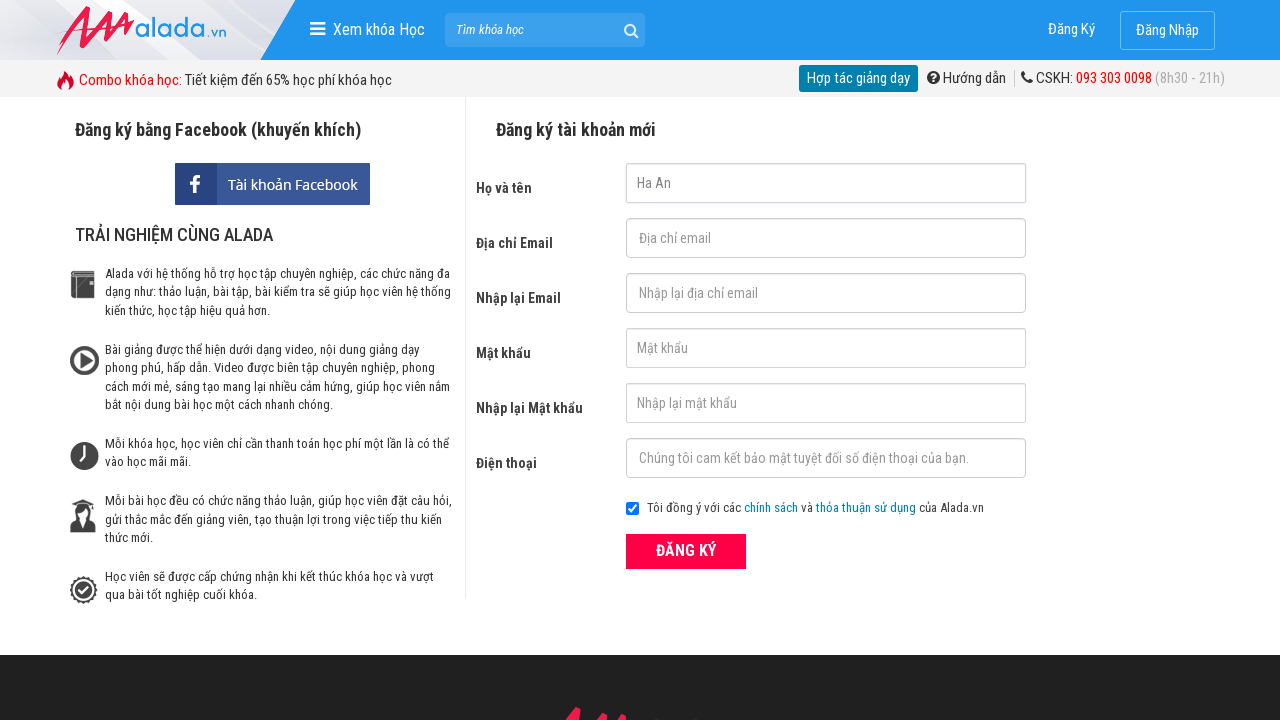

Filled email field with invalid format '123@456@678' (multiple @ symbols) on #txtEmail
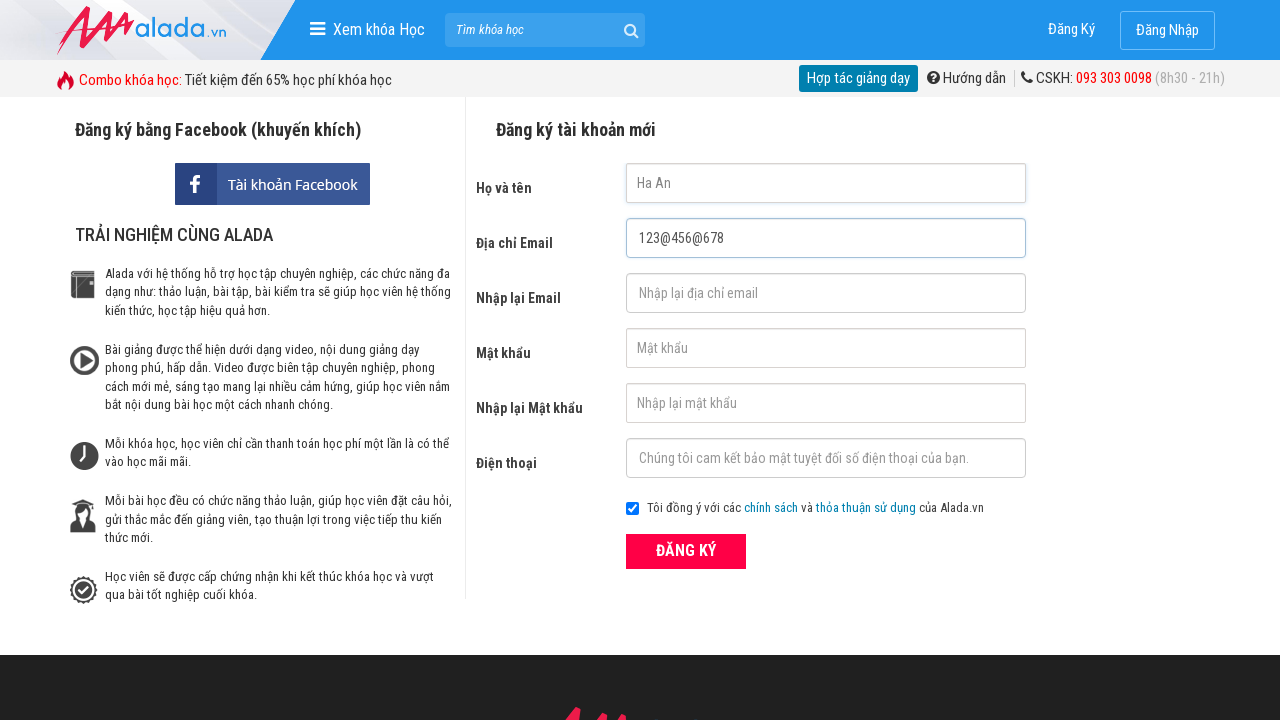

Filled confirm email field with invalid format '123@456@678' on #txtCEmail
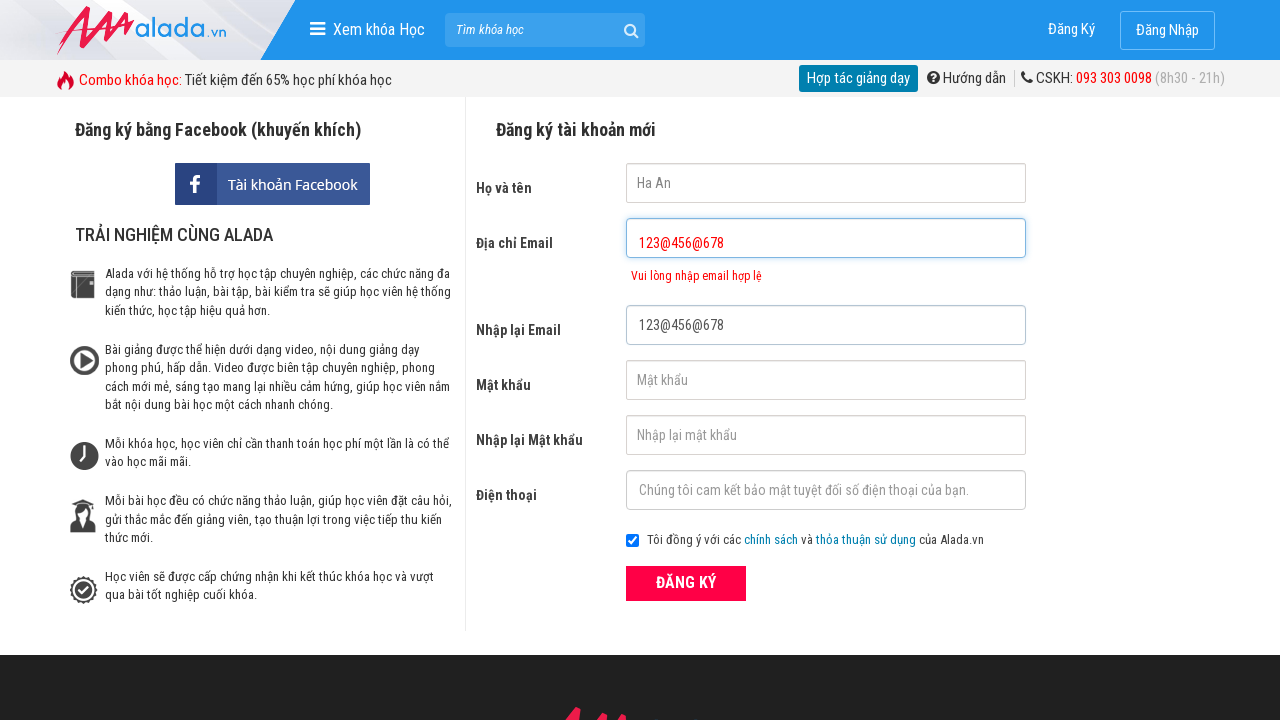

Filled password field with '123456789' on #txtPassword
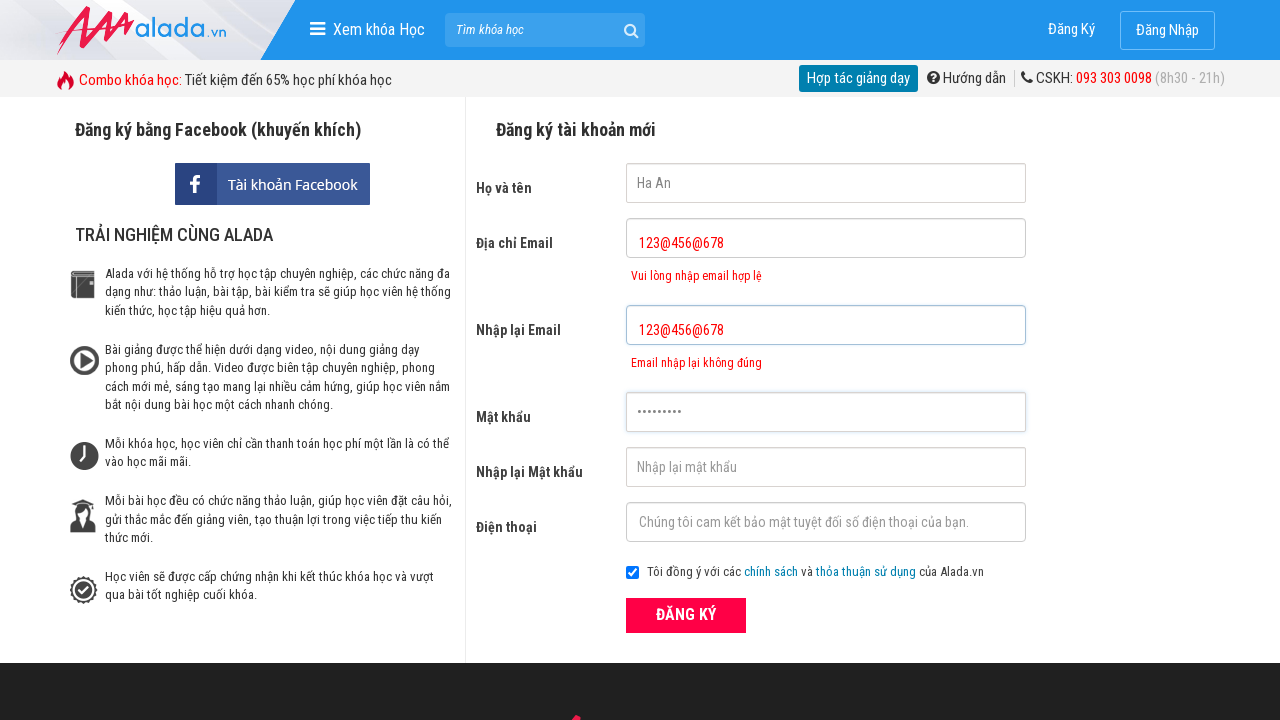

Filled confirm password field with '123456789' on #txtCPassword
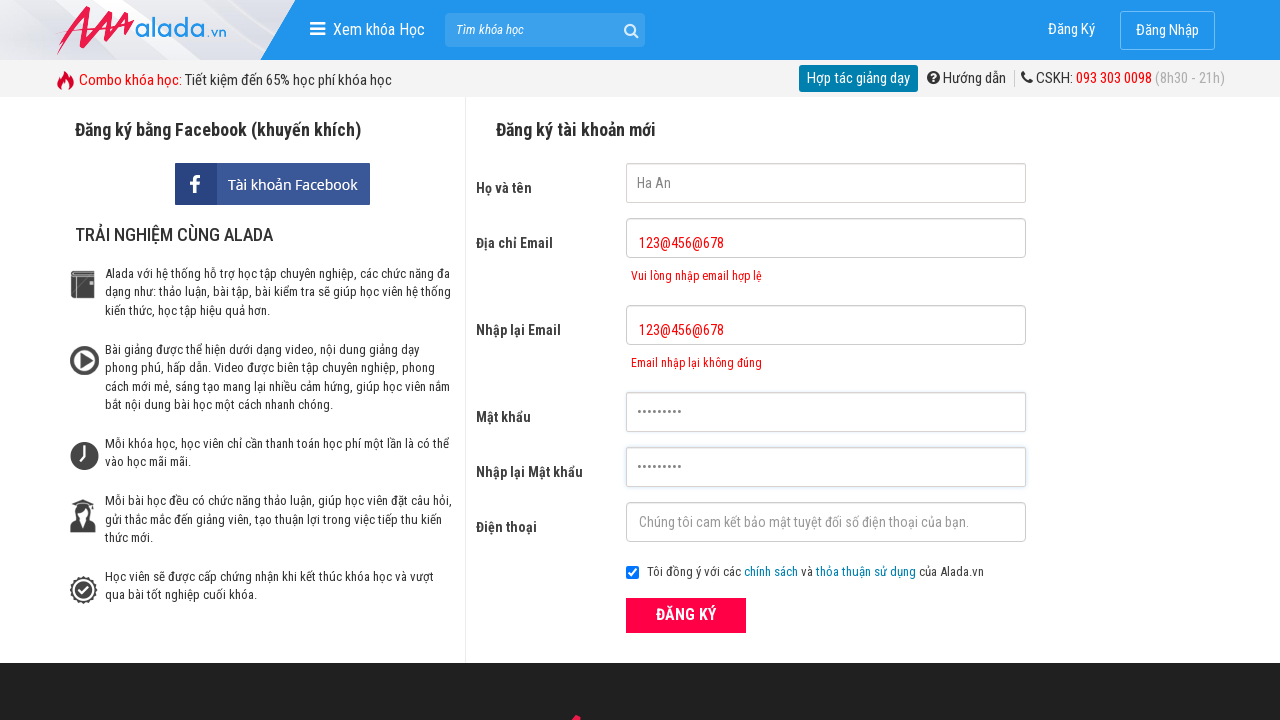

Filled phone field with '0956784567' on #txtPhone
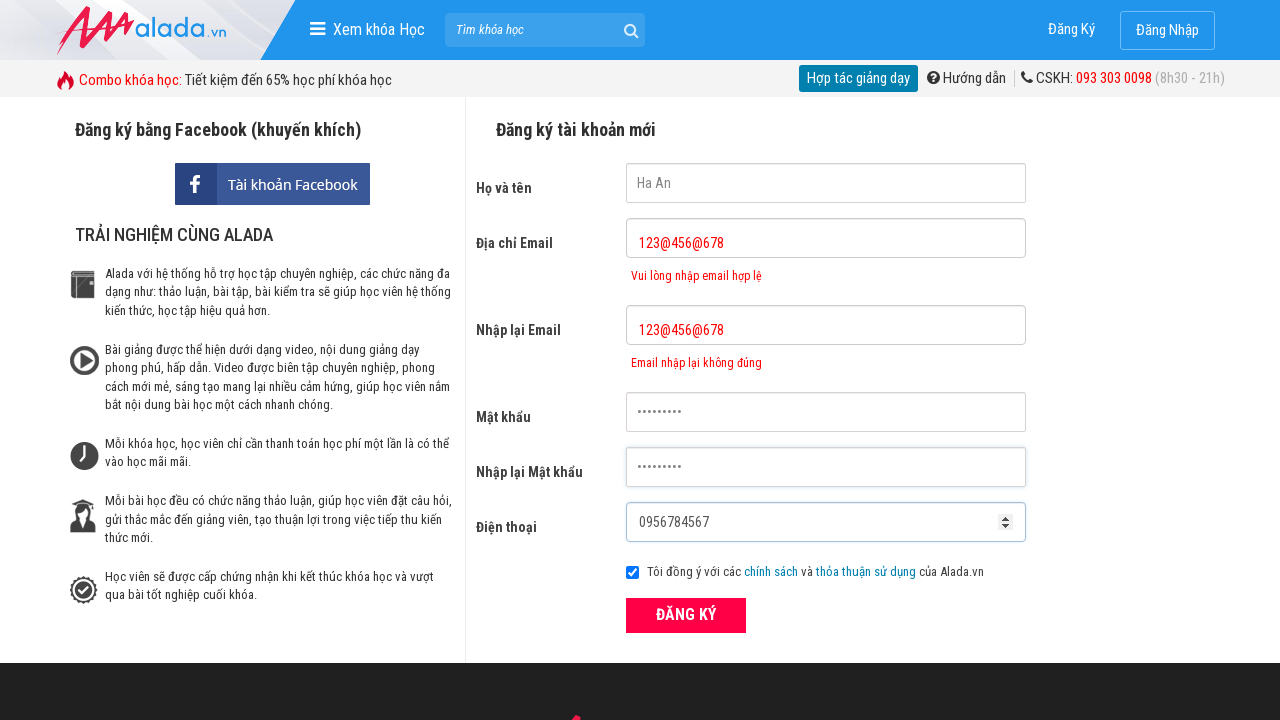

Clicked registration submit button at (686, 615) on xpath=//form[@id='frmLogin']//button[text()='ĐĂNG KÝ']
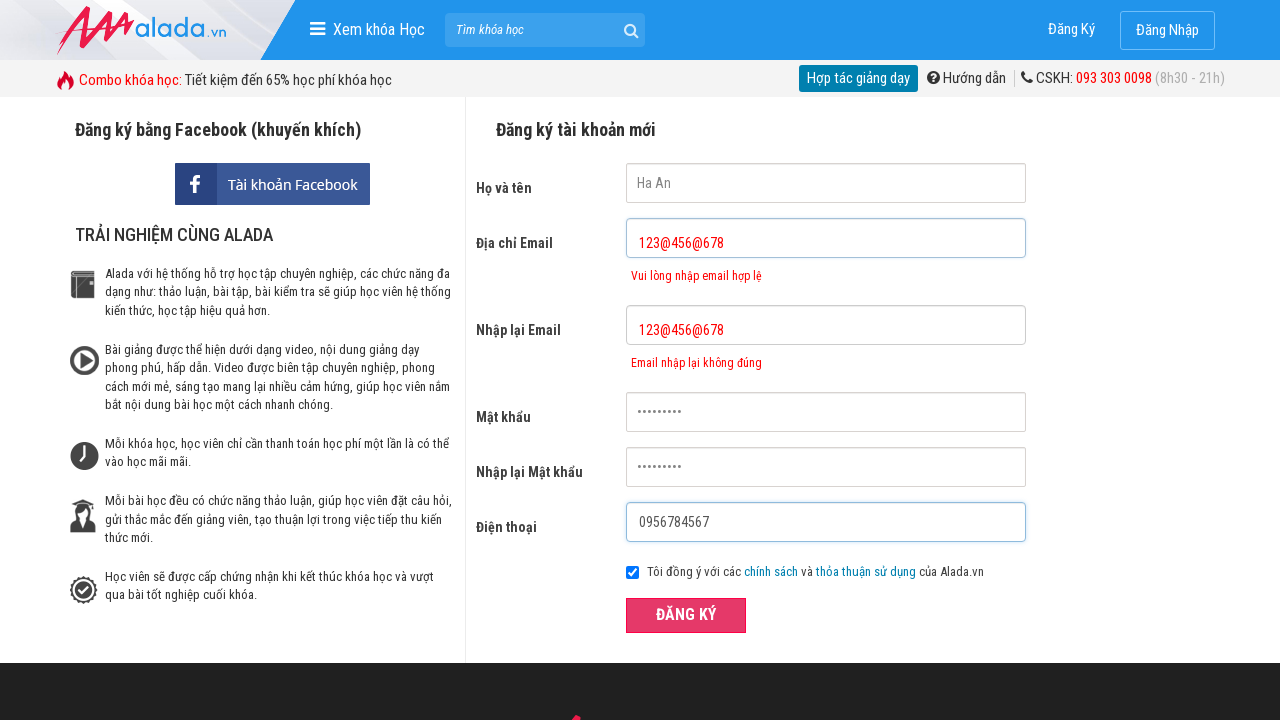

Email error message appeared on form, confirming invalid email format was rejected
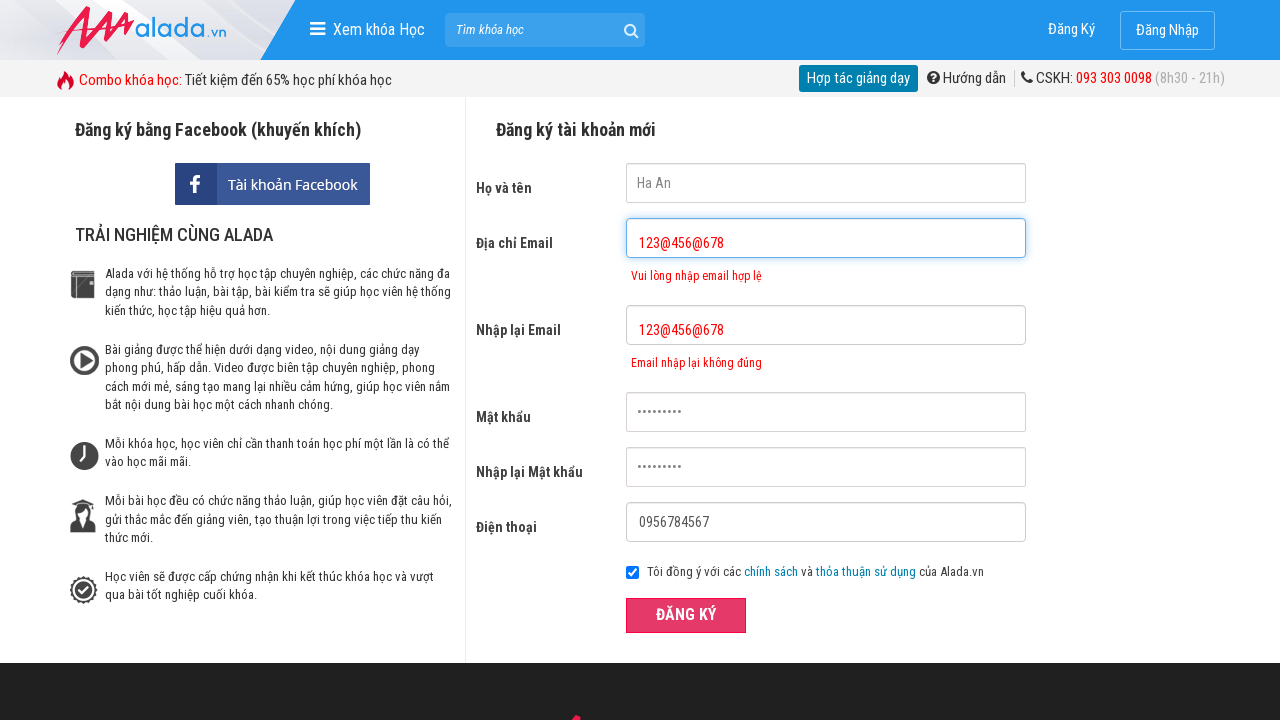

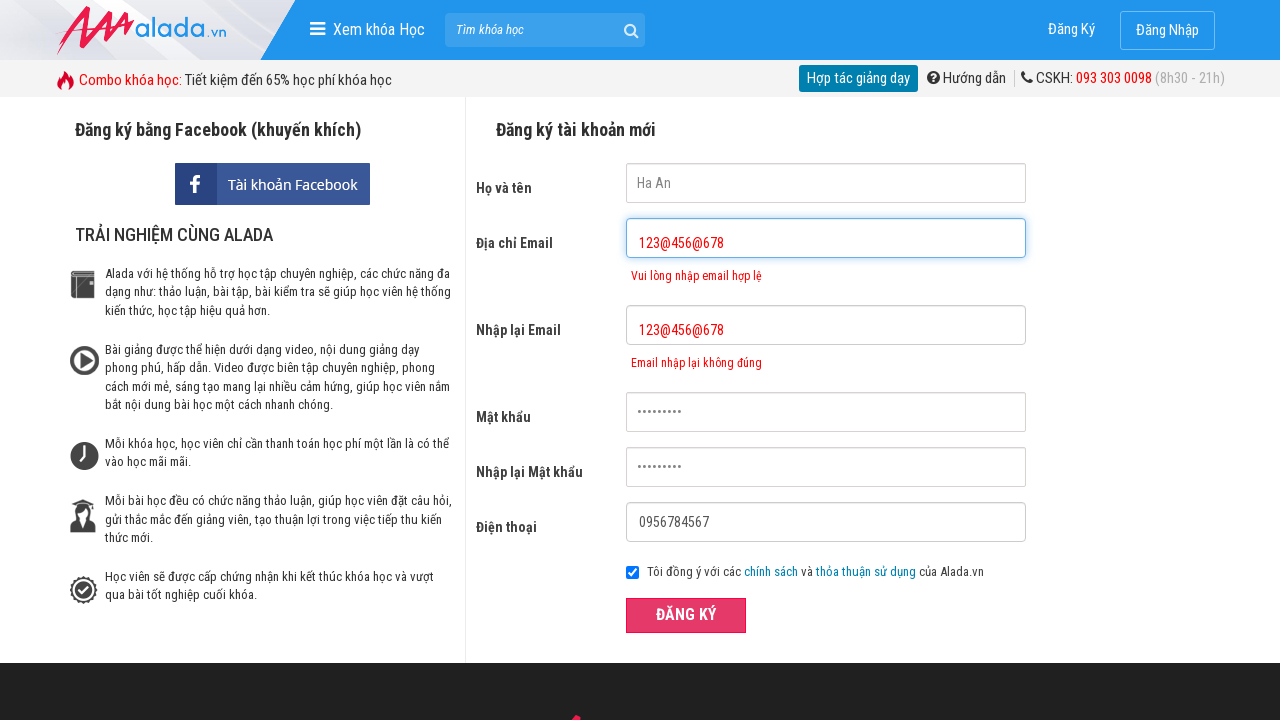